Tests that clicking the "Community Guidelines" link in the footer navigates to the correct /community_guidelines page

Starting URL: https://scratch.mit.edu

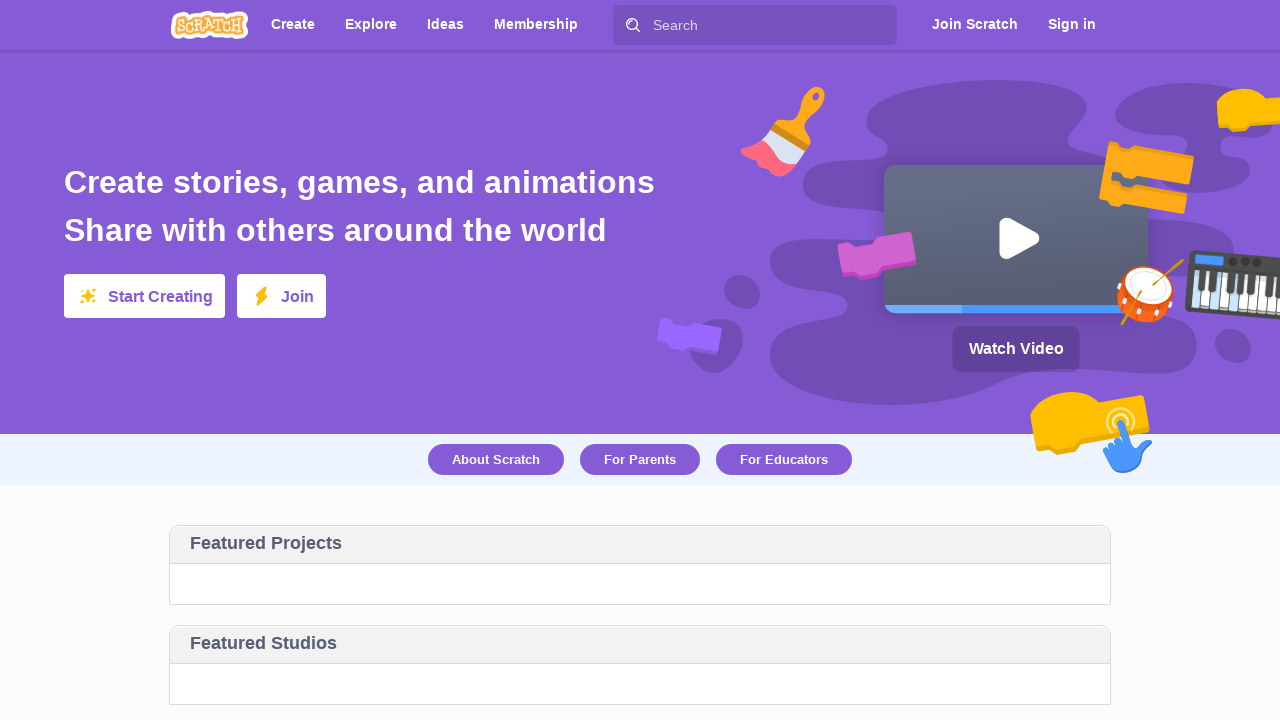

Footer element is visible
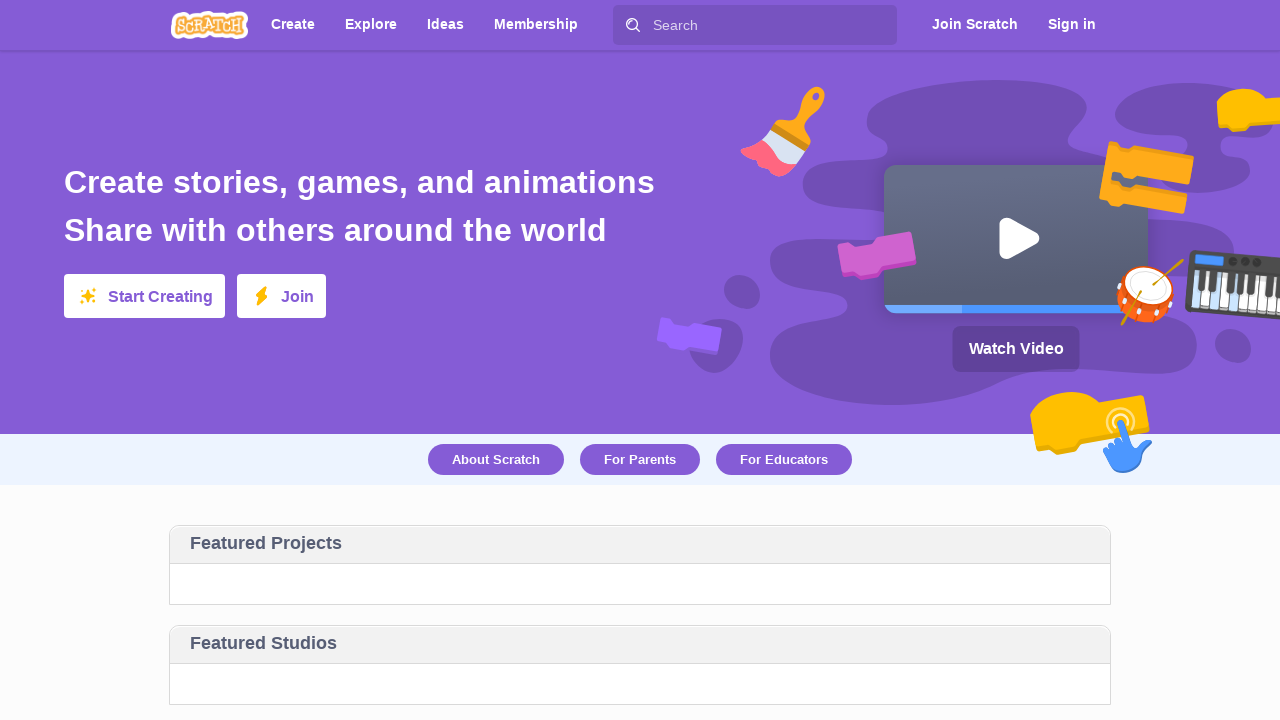

Clicked 'Community Guidelines' link in footer at (431, 486) on #footer >> text=Community Guidelines
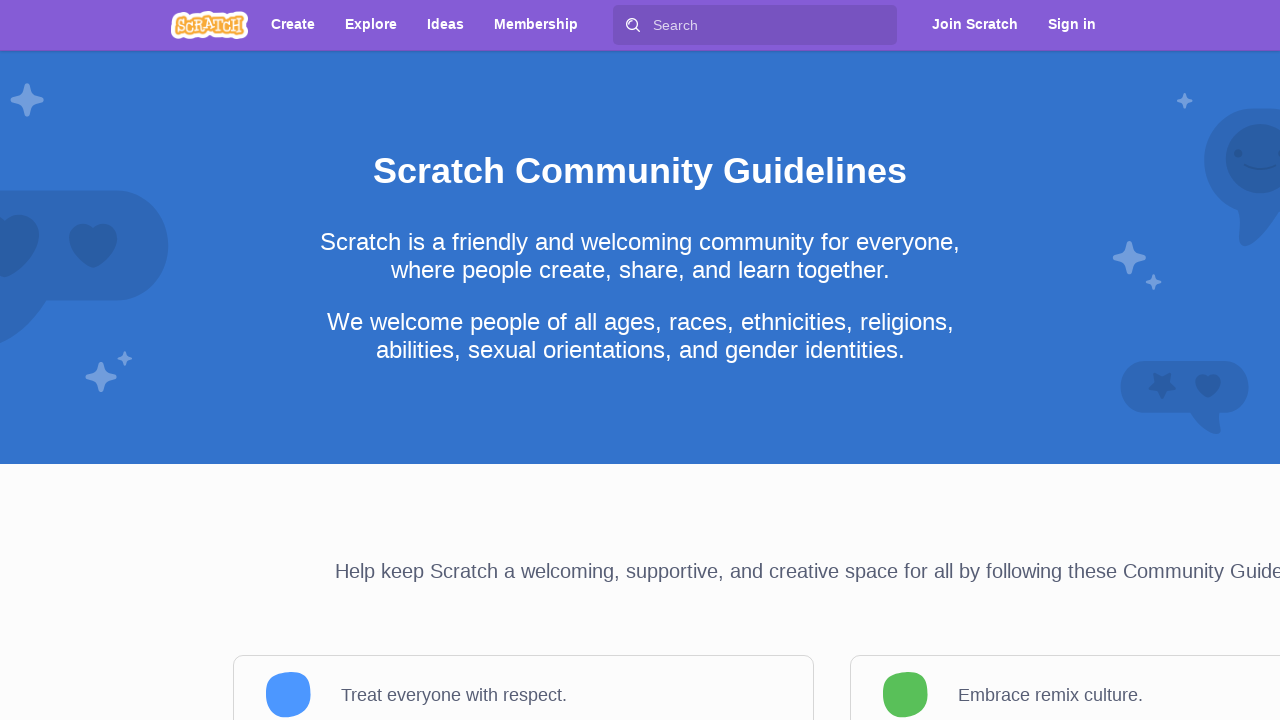

Navigated to /community_guidelines page
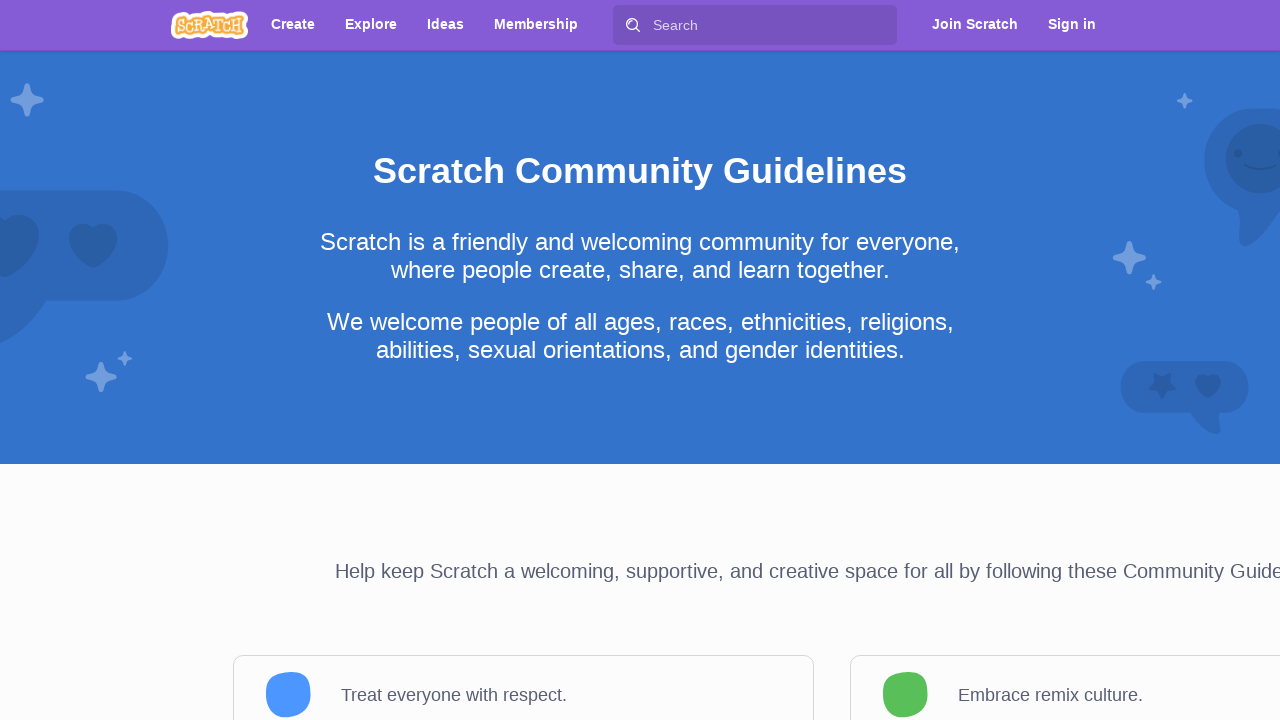

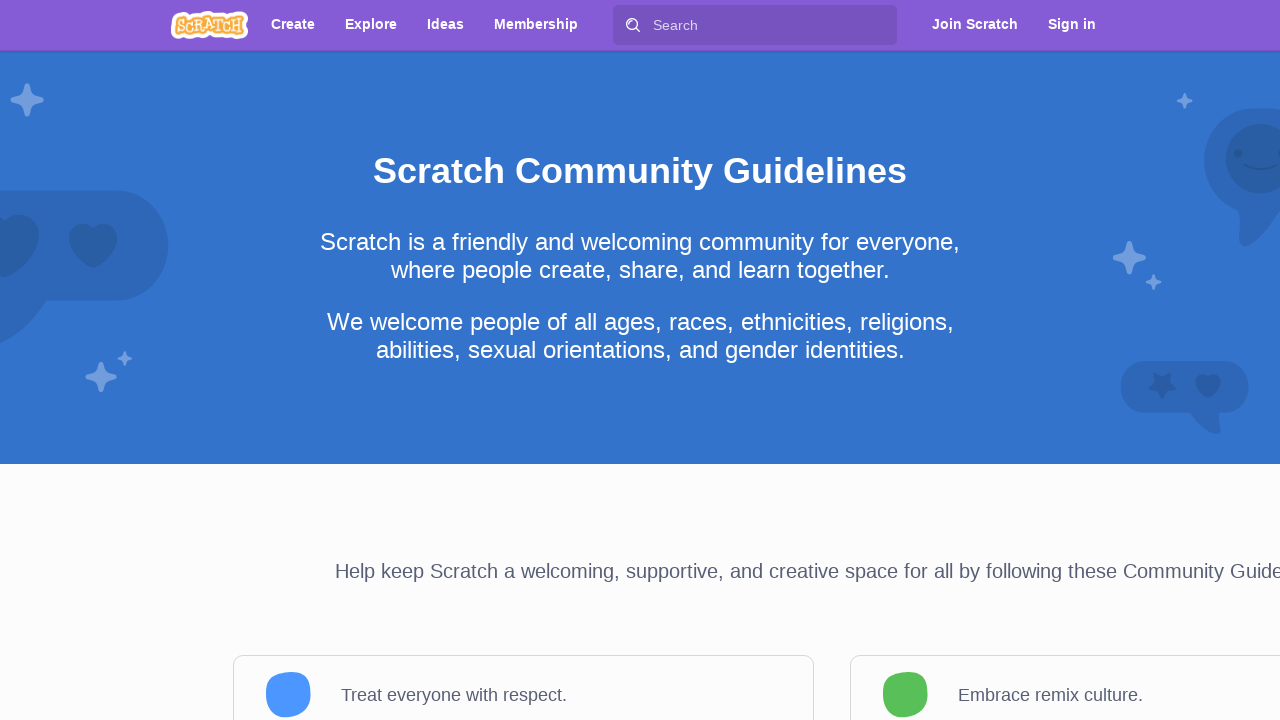